Tests the add/remove elements functionality by clicking the "Add Element" button 5 times and verifying that 5 delete buttons are created

Starting URL: http://the-internet.herokuapp.com/add_remove_elements/

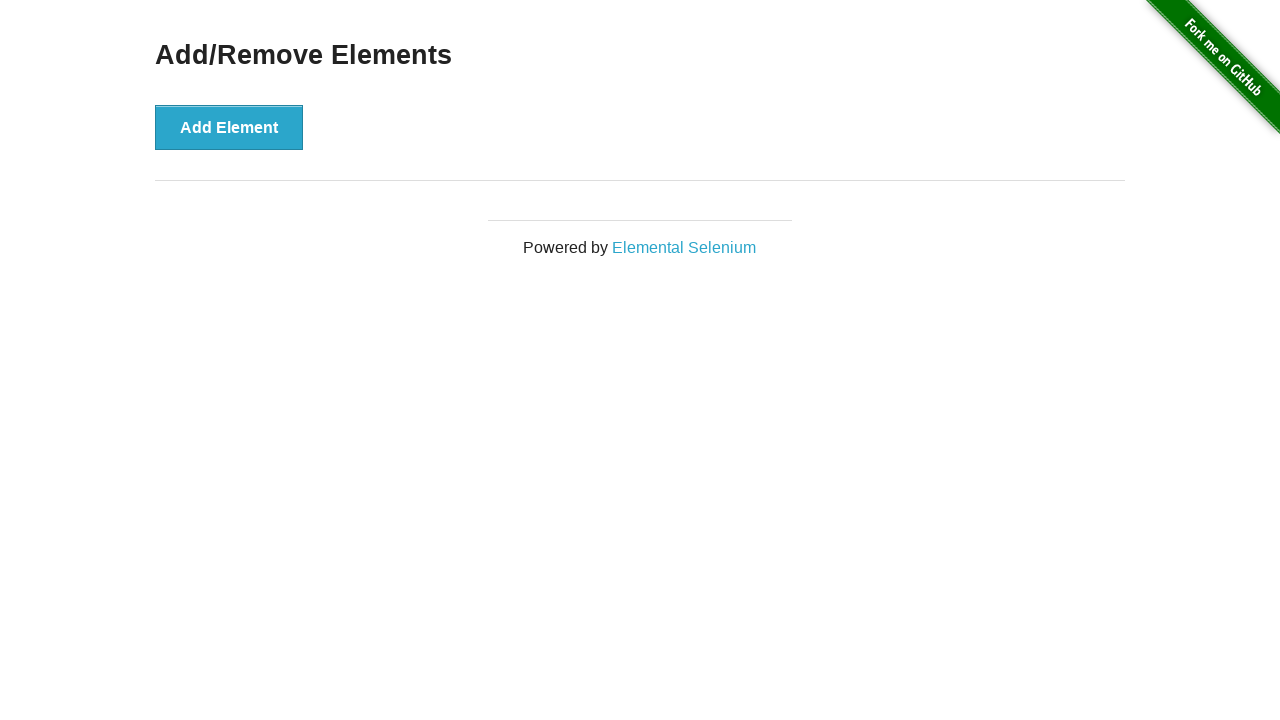

Clicked 'Add Element' button (iteration 1 of 5) at (229, 127) on button:has-text('Add Element')
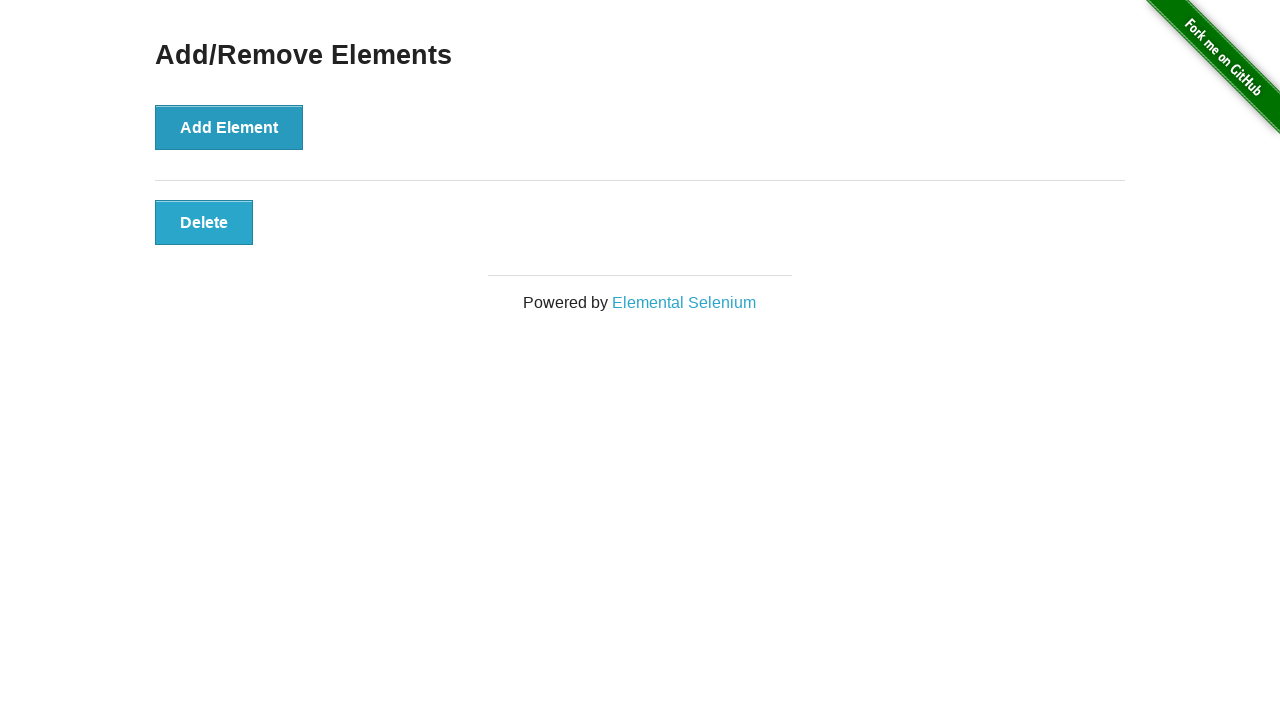

Clicked 'Add Element' button (iteration 2 of 5) at (229, 127) on button:has-text('Add Element')
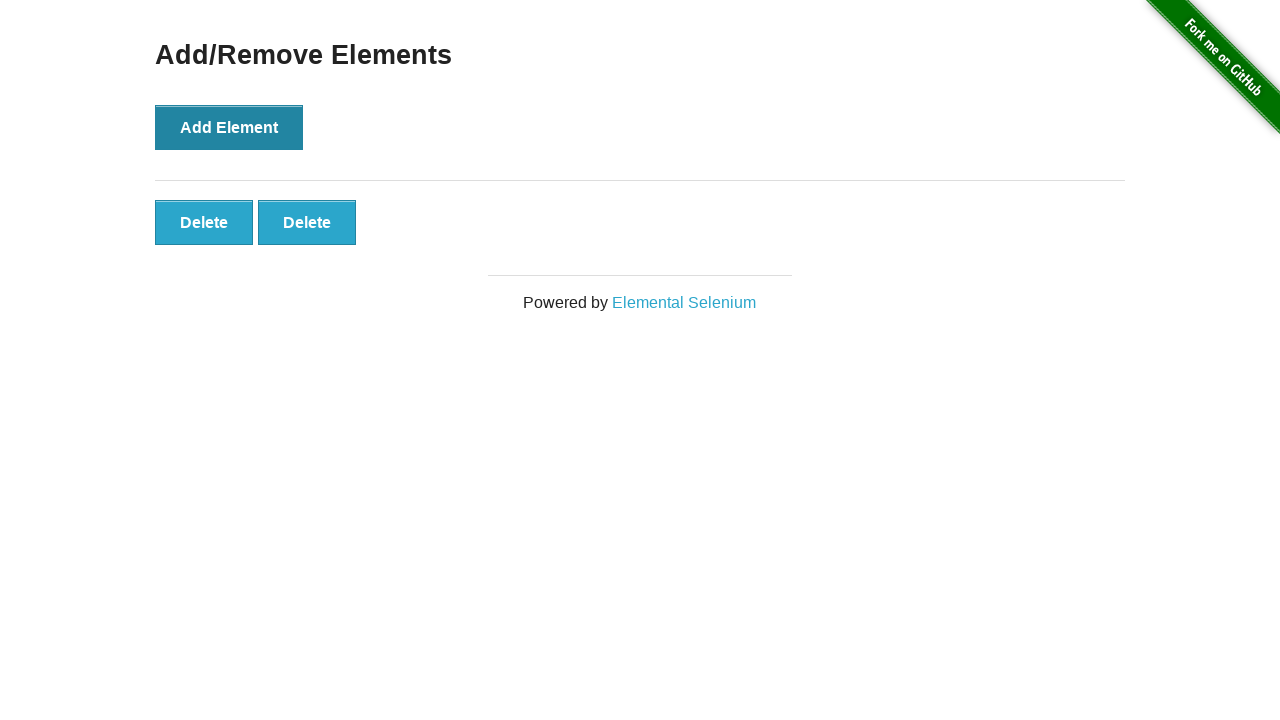

Clicked 'Add Element' button (iteration 3 of 5) at (229, 127) on button:has-text('Add Element')
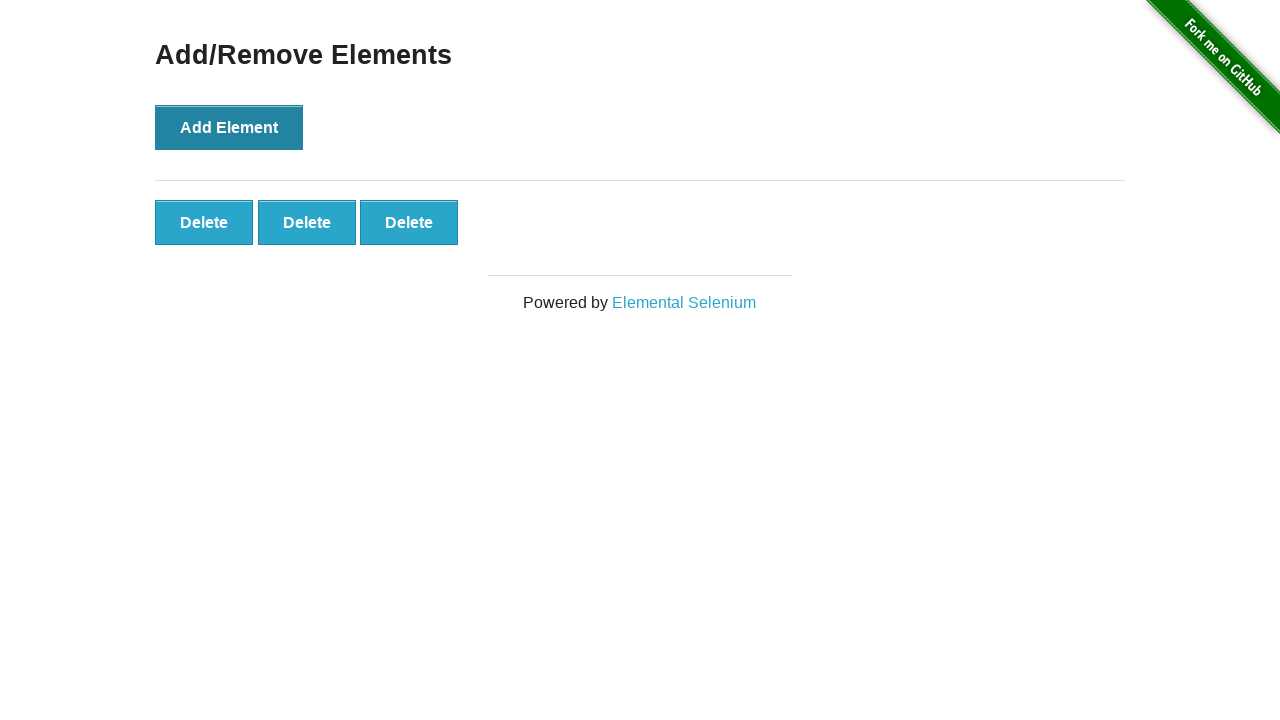

Clicked 'Add Element' button (iteration 4 of 5) at (229, 127) on button:has-text('Add Element')
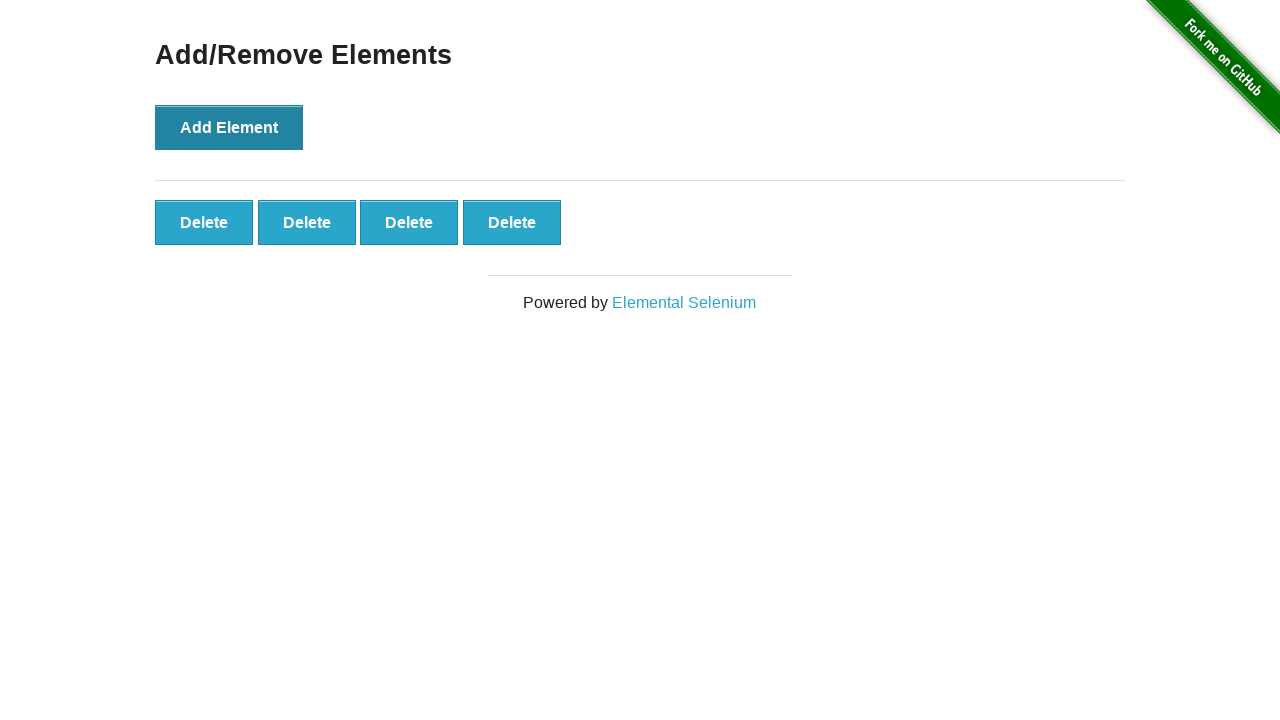

Clicked 'Add Element' button (iteration 5 of 5) at (229, 127) on button:has-text('Add Element')
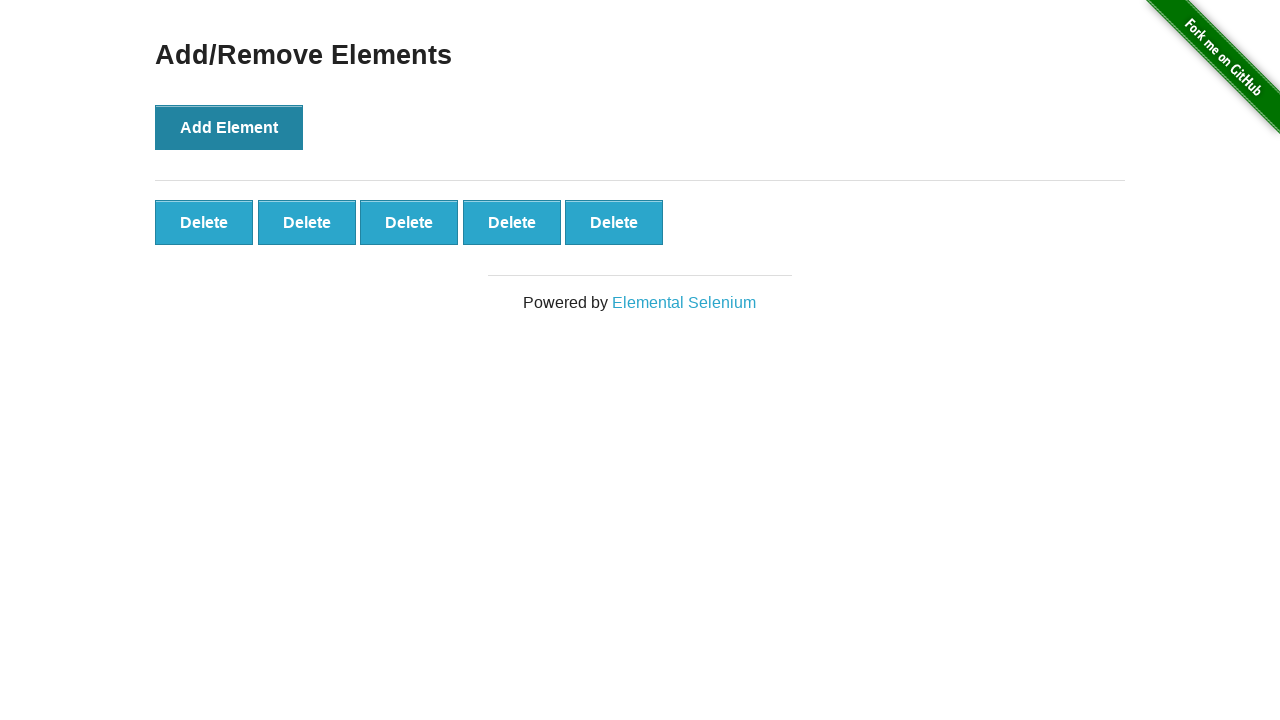

Waited for delete buttons to appear
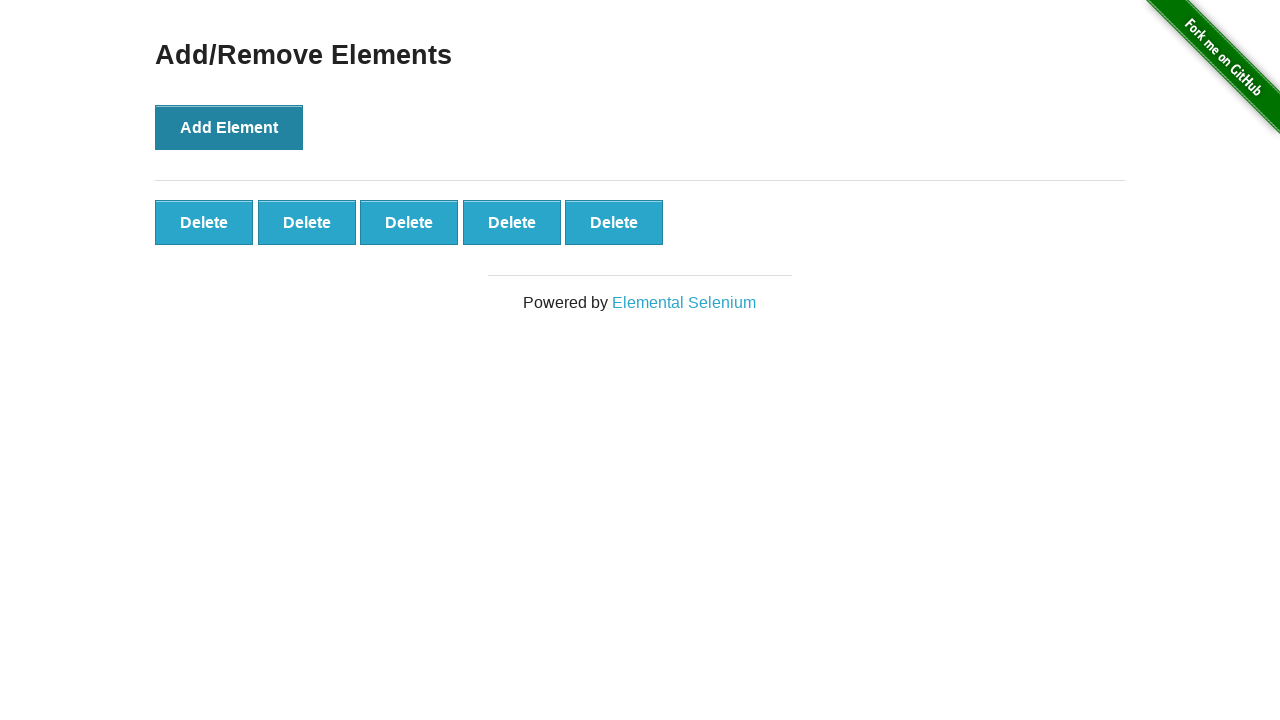

Located all delete buttons
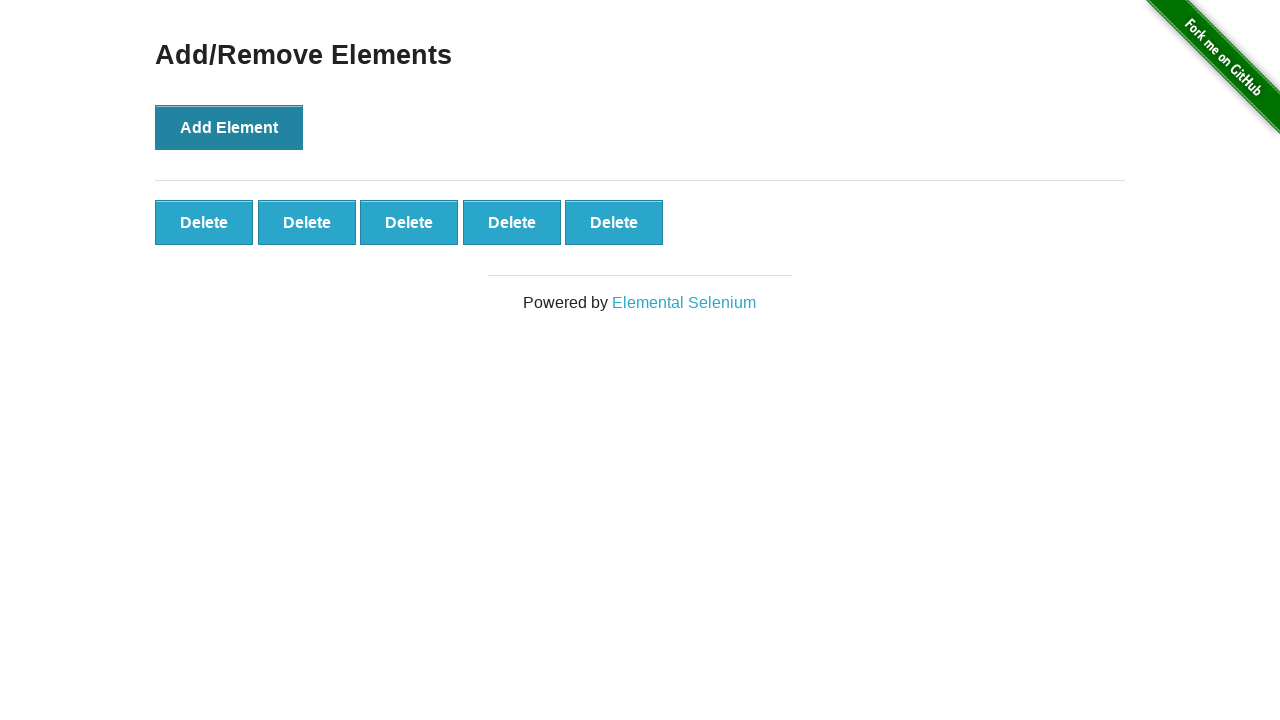

Verified that 5 delete buttons were created
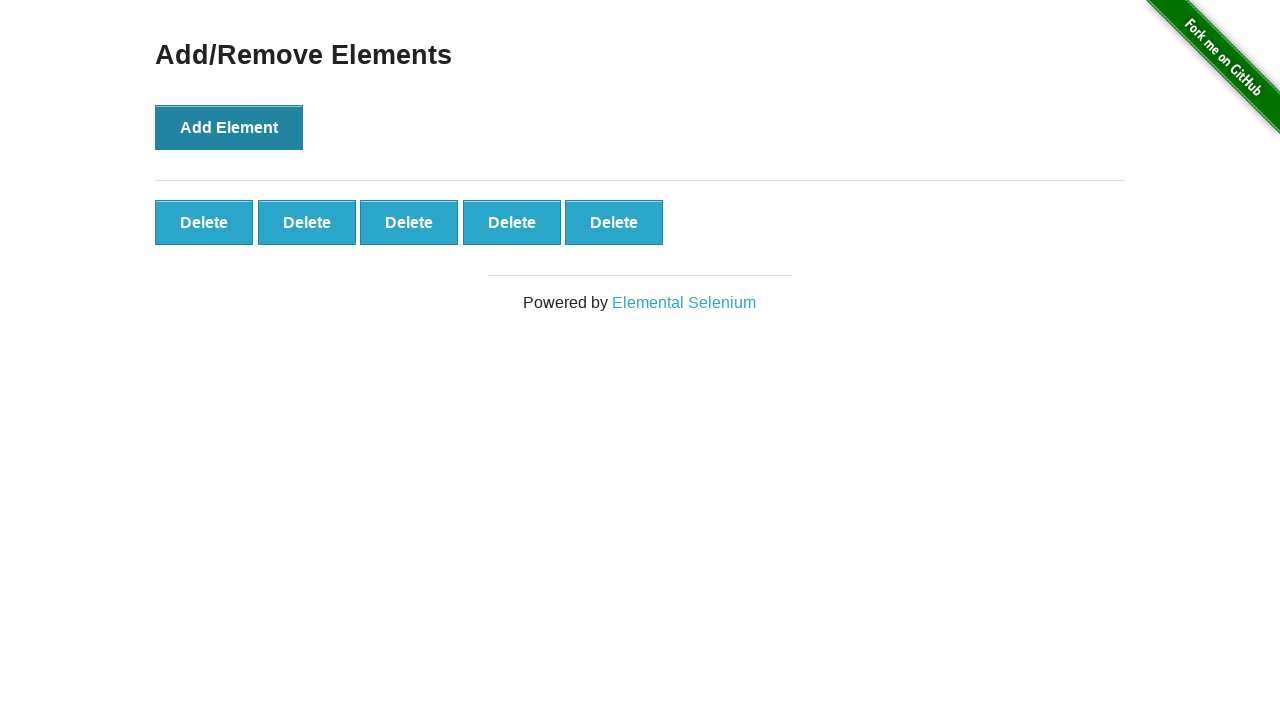

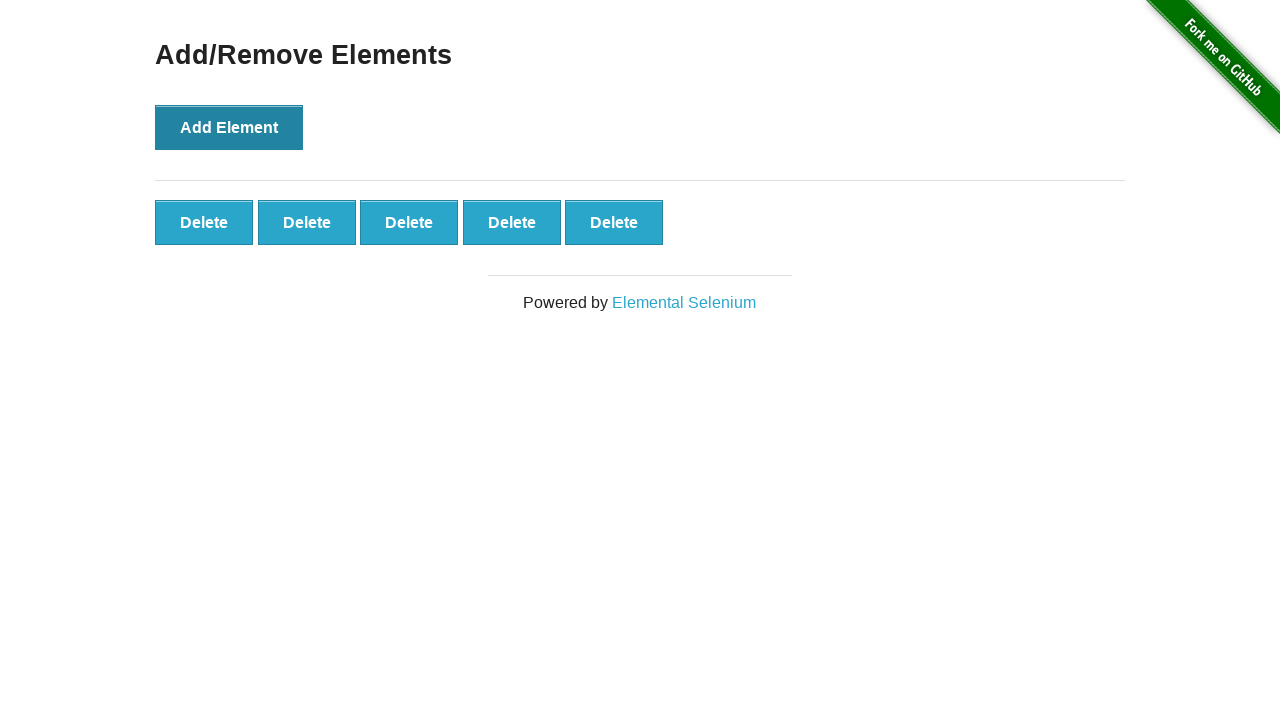